Tests the forgot password form by typing an email address into the email input field to simulate a user requesting a password reset.

Starting URL: https://the-internet.herokuapp.com/forgot_password

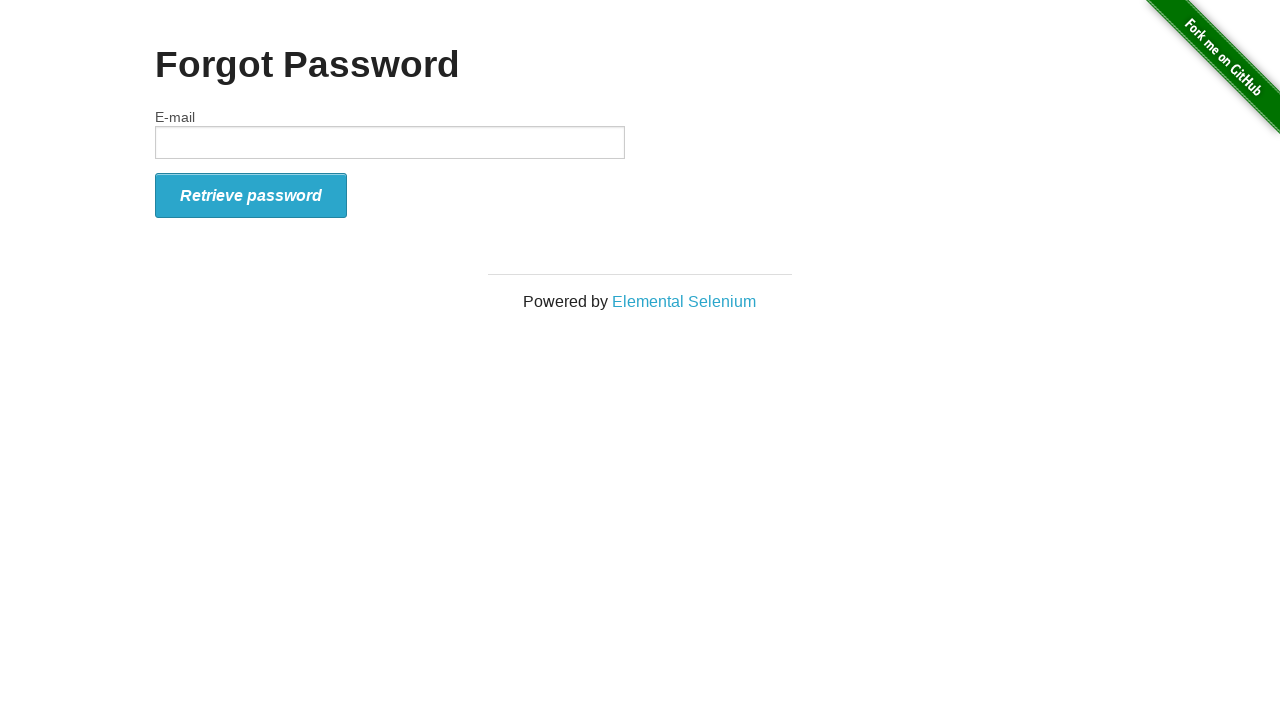

Navigated to forgot password page
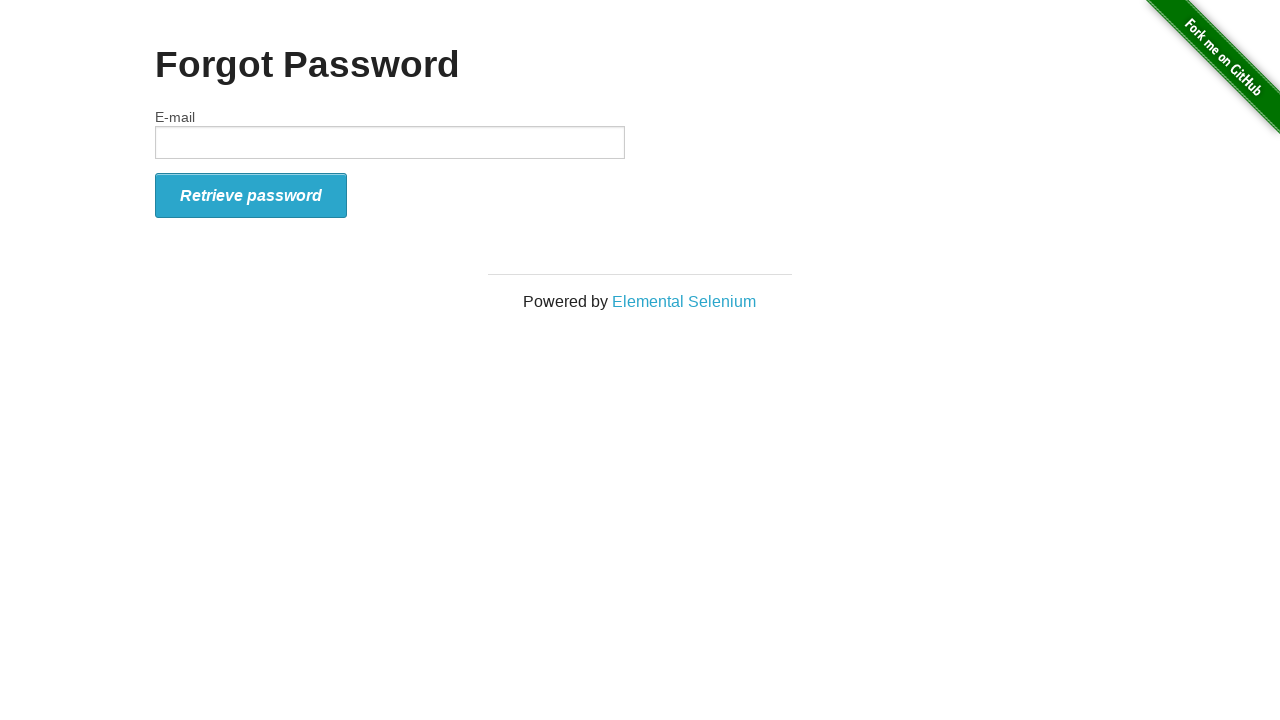

Typed email address 'user.recovery@example.com' into the email field with realistic typing delay on #email
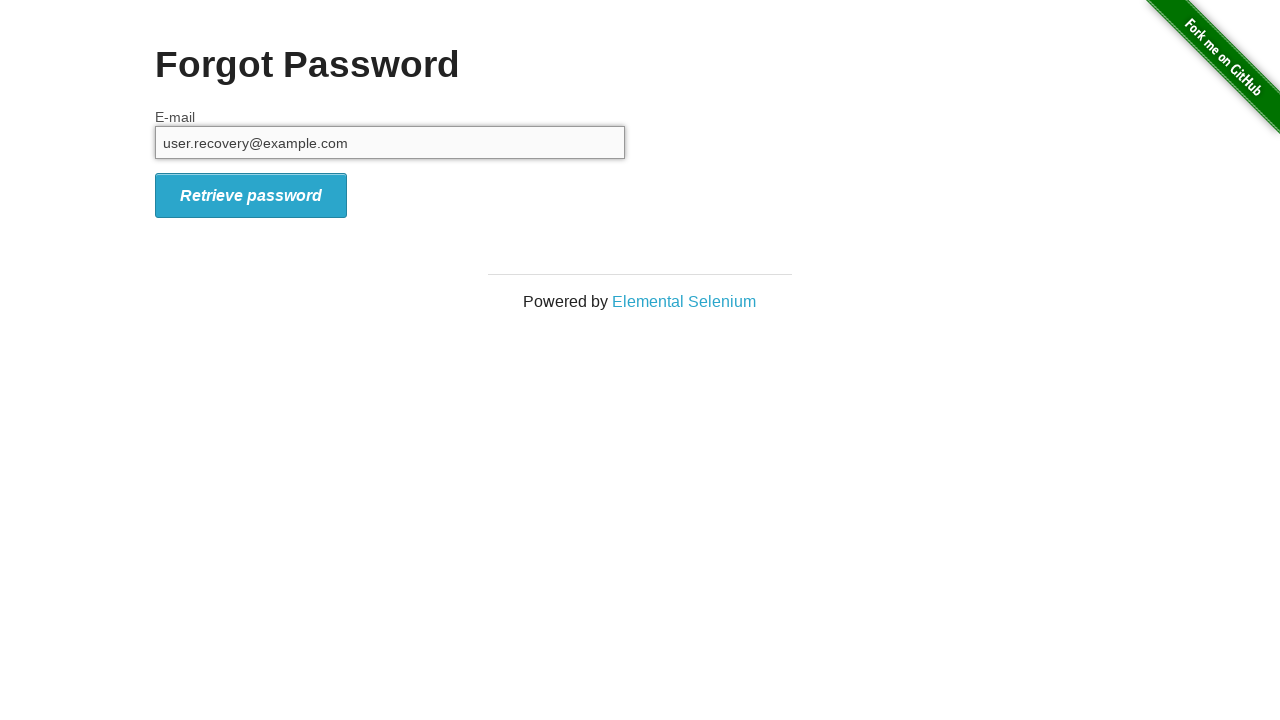

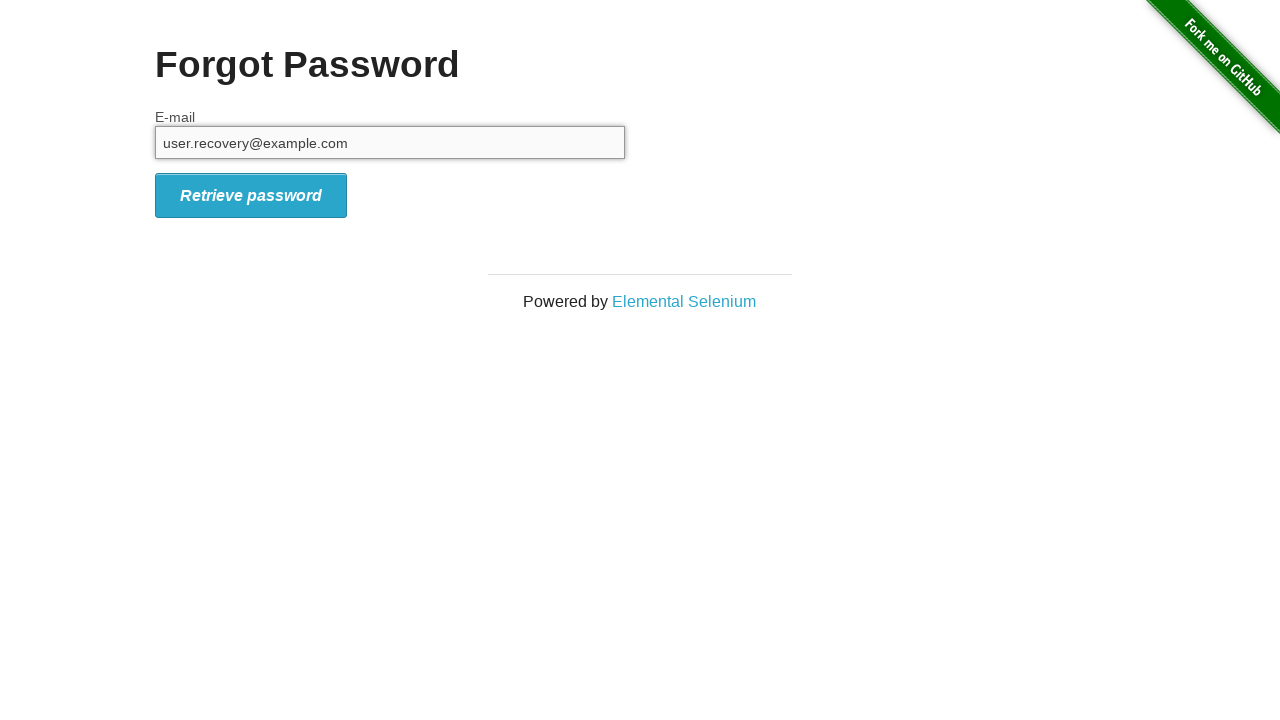